Tests JavaScript alert handling by triggering a prompt alert, dismissing it, and verifying the result message

Starting URL: https://the-internet.herokuapp.com/javascript_alerts

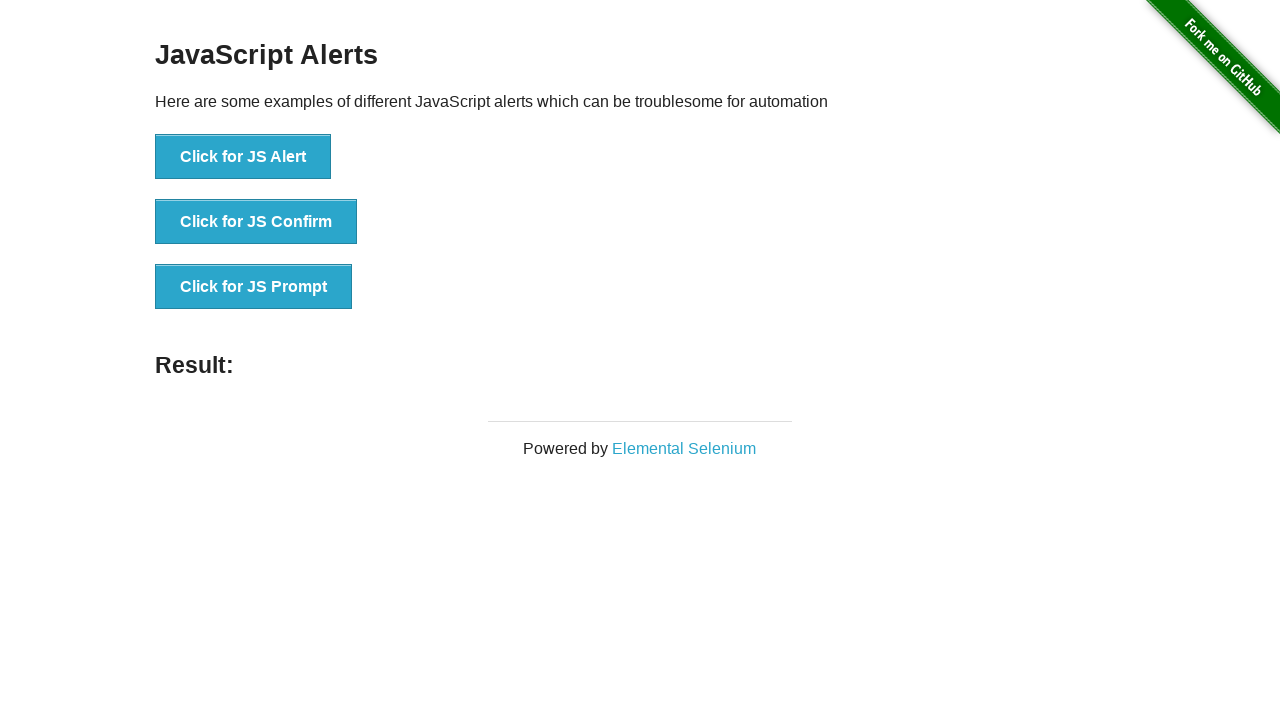

Clicked button to trigger JavaScript prompt alert at (254, 287) on //button[@onclick="jsPrompt()"]
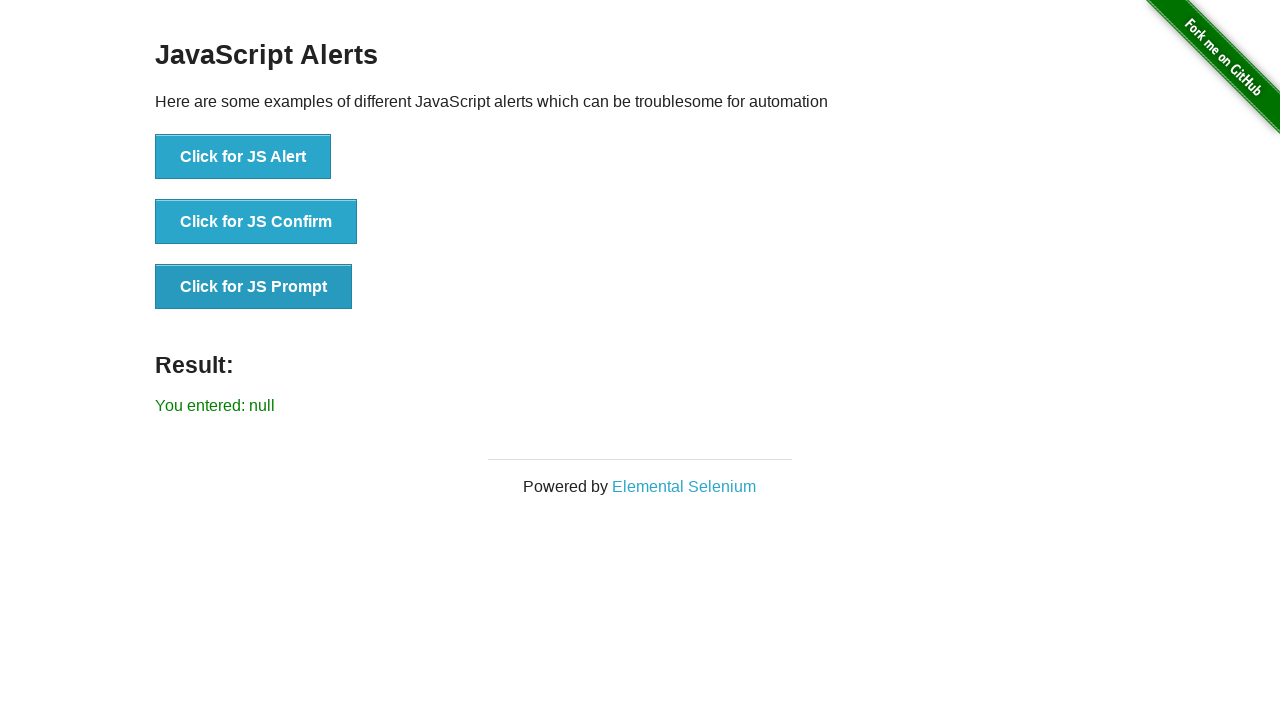

Set up dialog handler to dismiss the alert
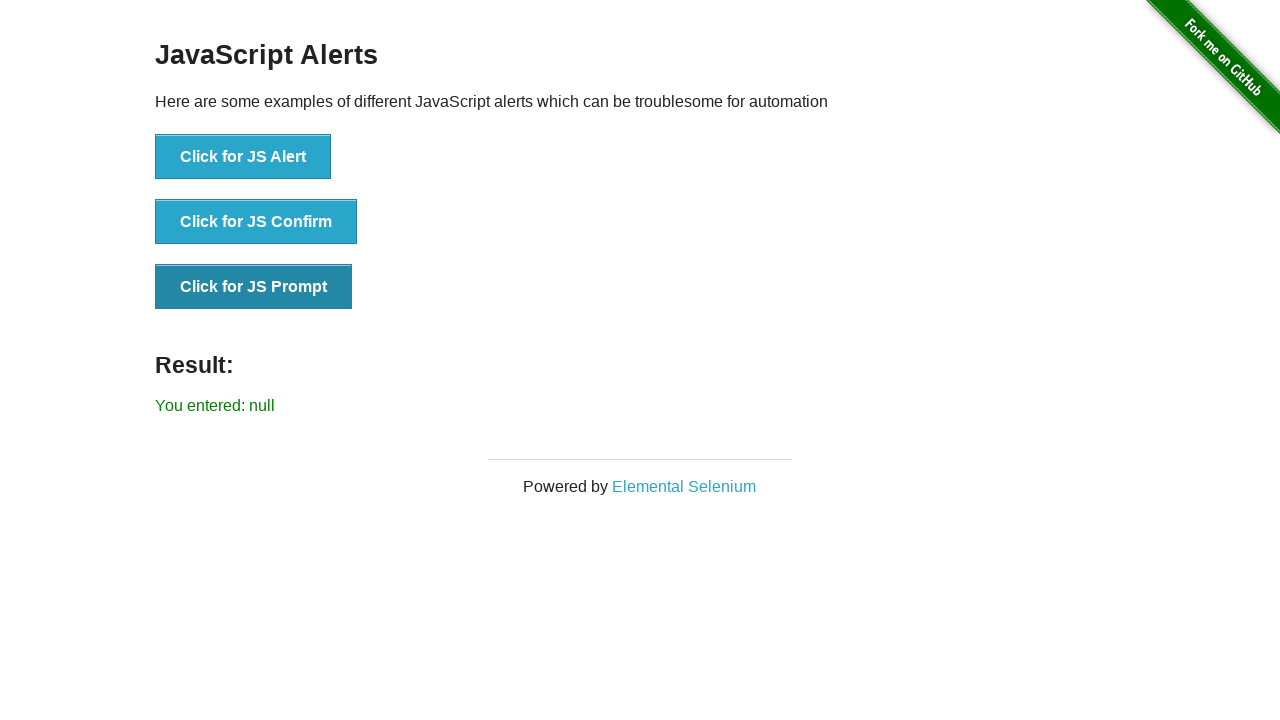

Retrieved result text from page
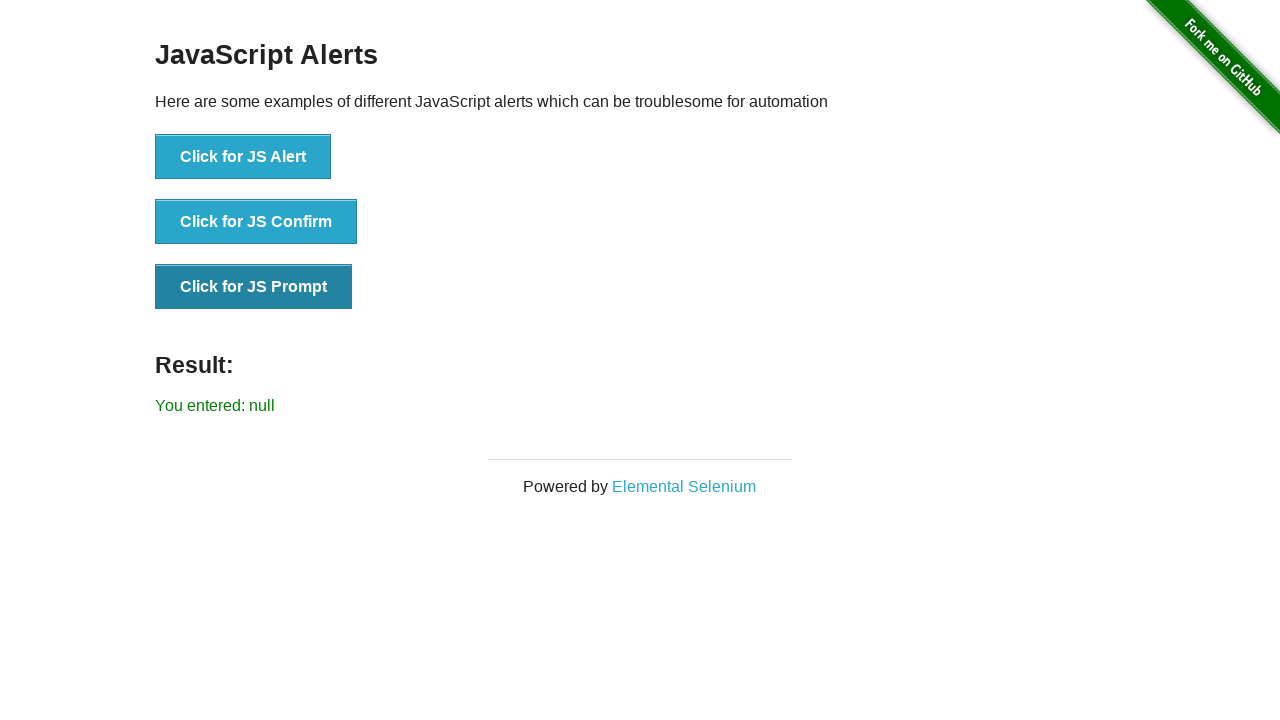

Verified result message displays 'You entered: null' after dismissing prompt
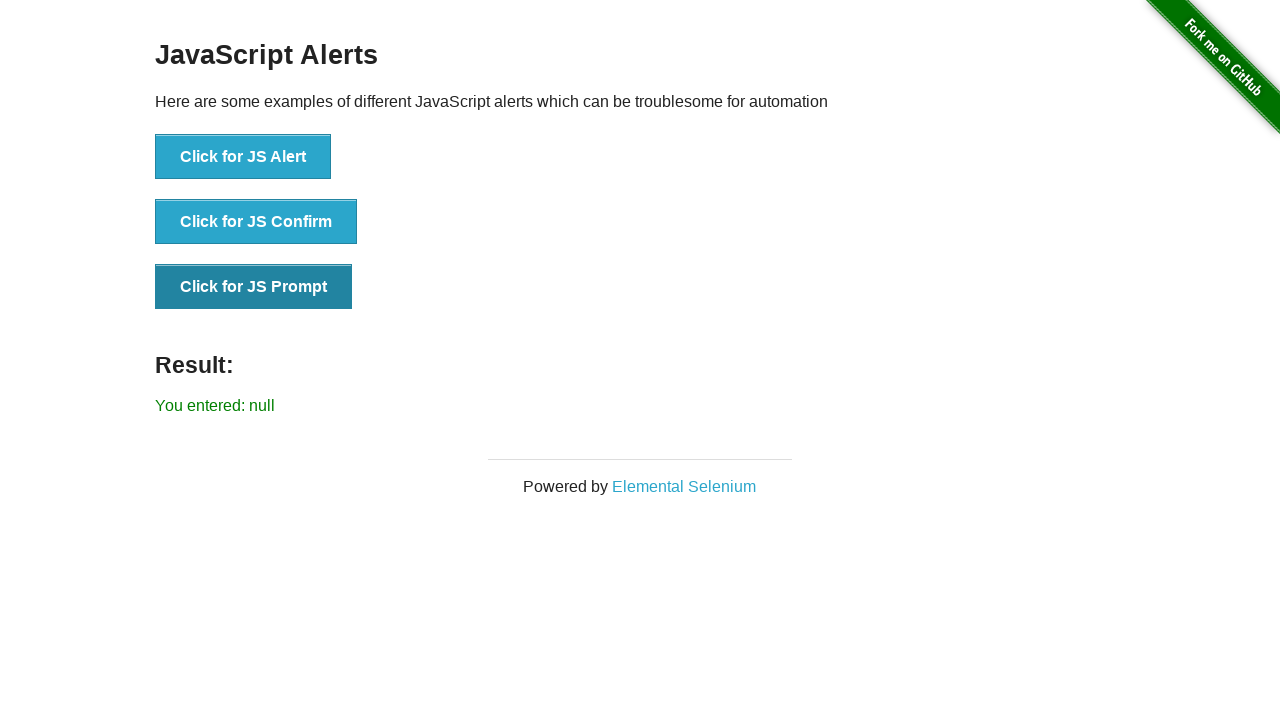

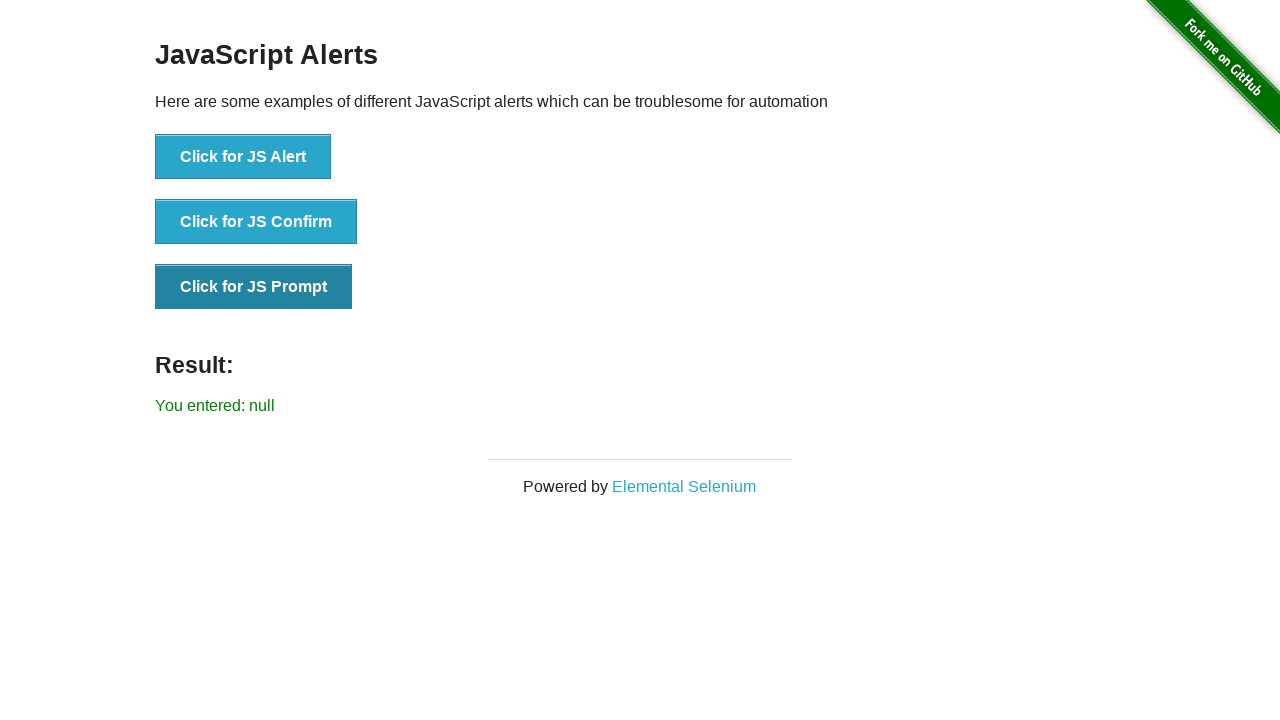